Tests enabling a disabled text field and entering text into it

Starting URL: http://the-internet.herokuapp.com/dynamic_controls

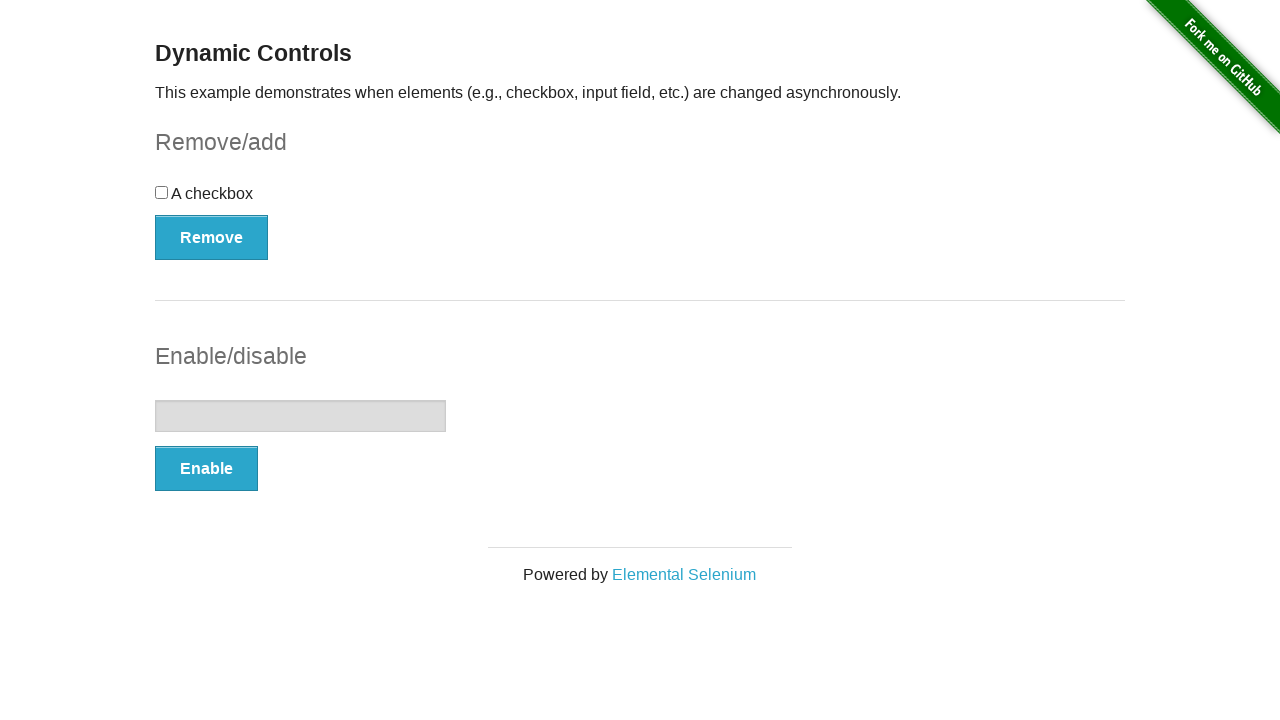

Navigated to dynamic controls page
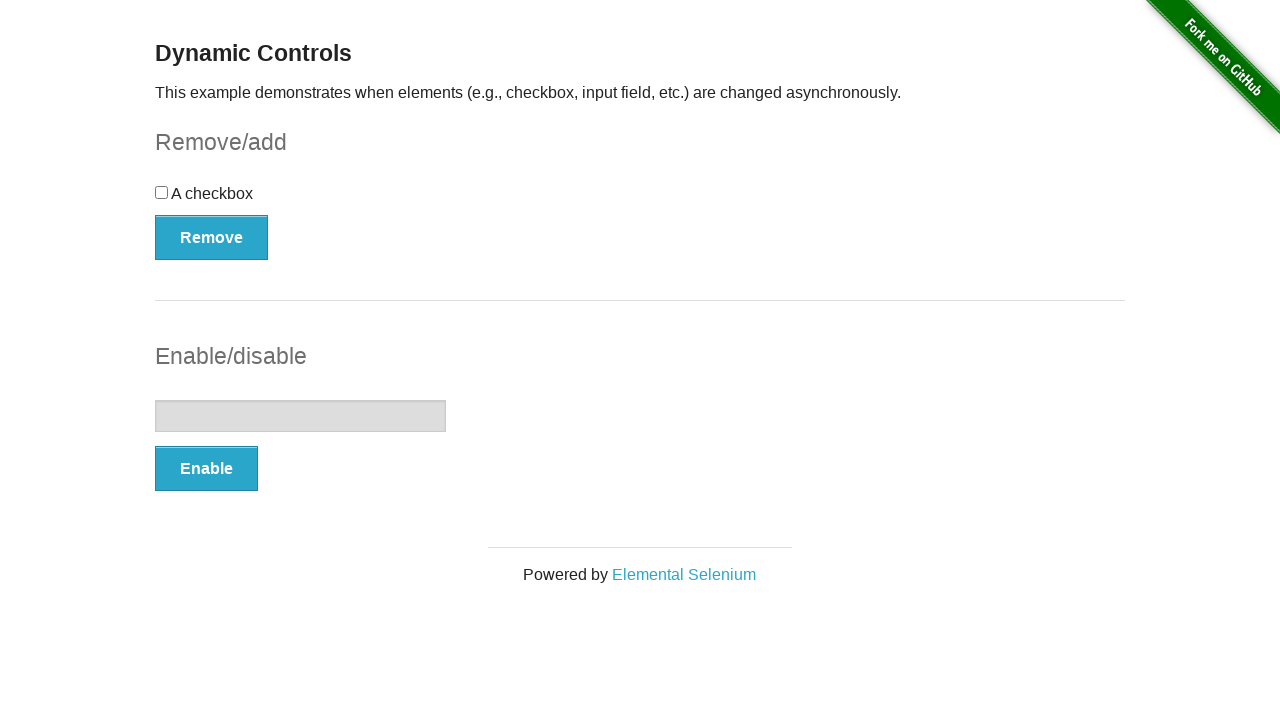

Clicked Enable button to enable the text field at (206, 469) on xpath=//button[contains(text(),'Enable')]
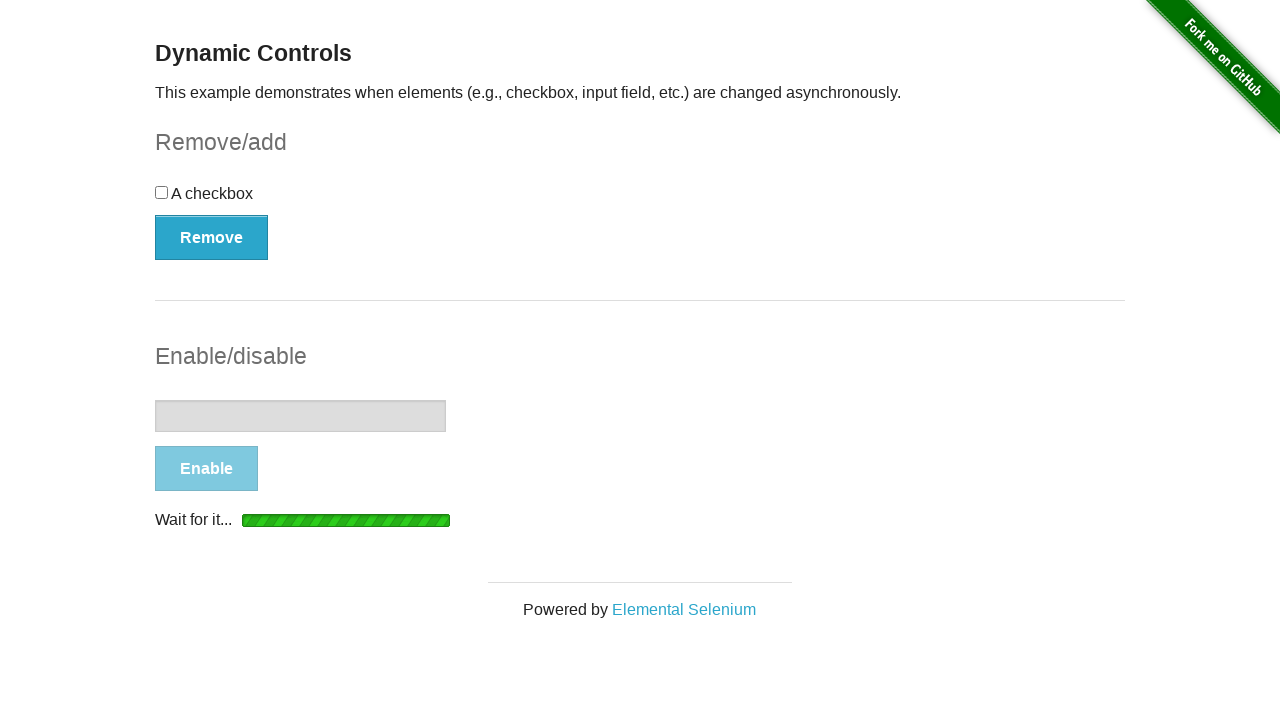

Located the text field
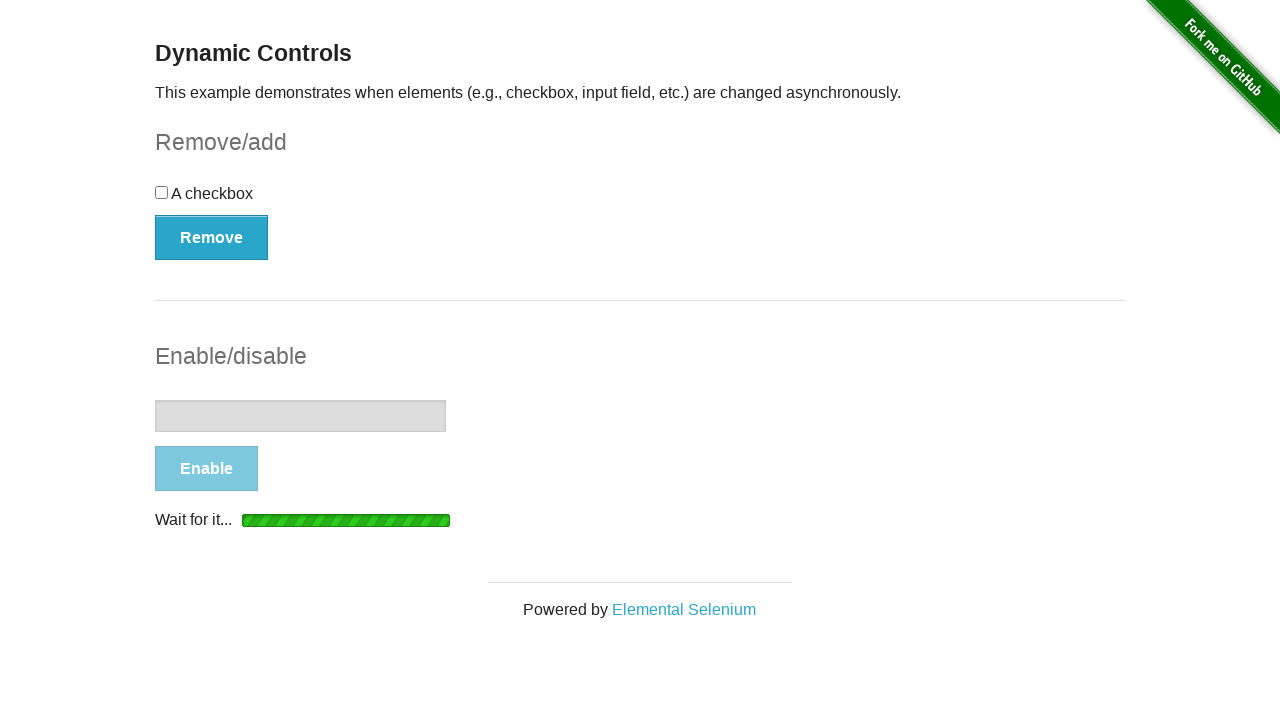

Waited for text field to be enabled
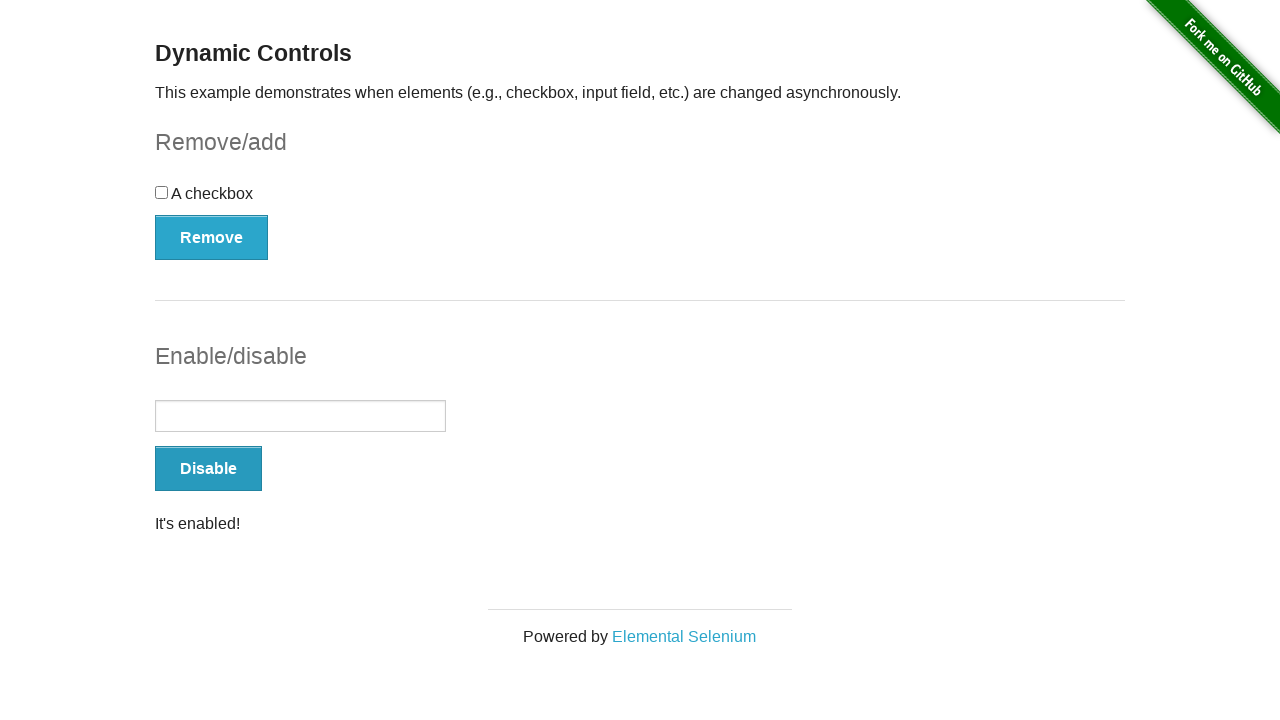

Filled text field with 'typed' on (//input)[2]
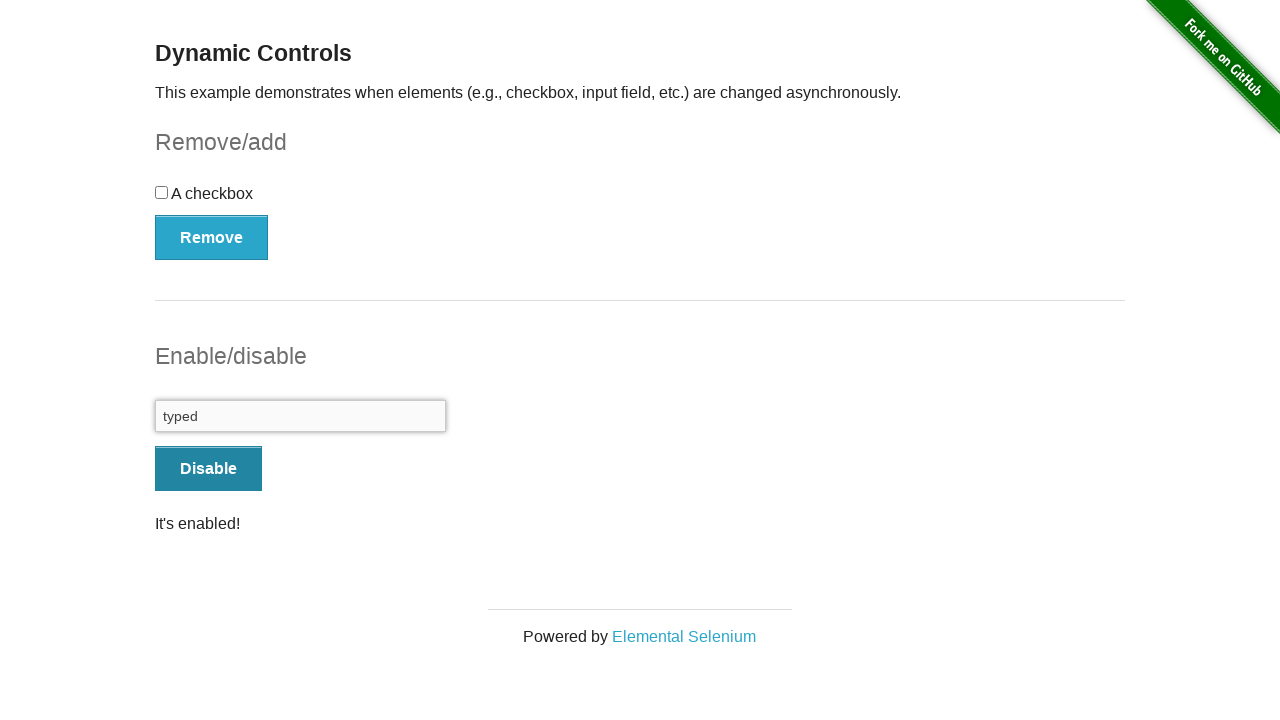

Verified text field contains 'typed'
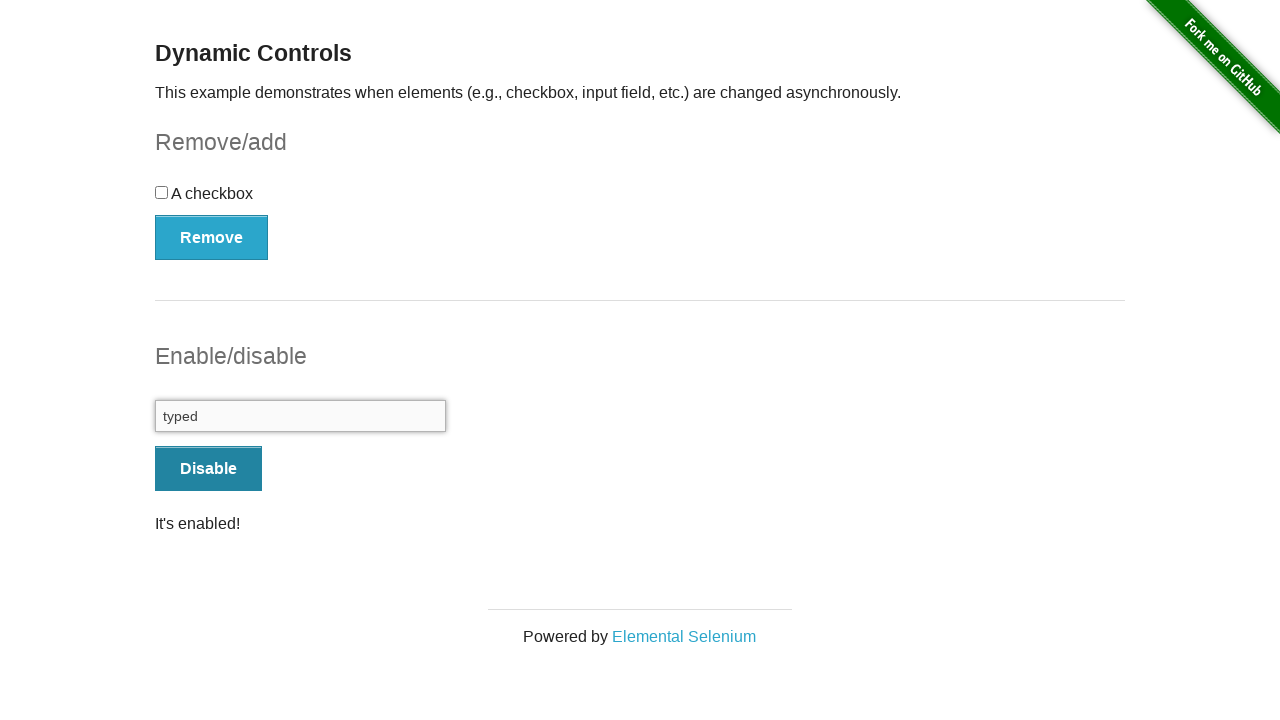

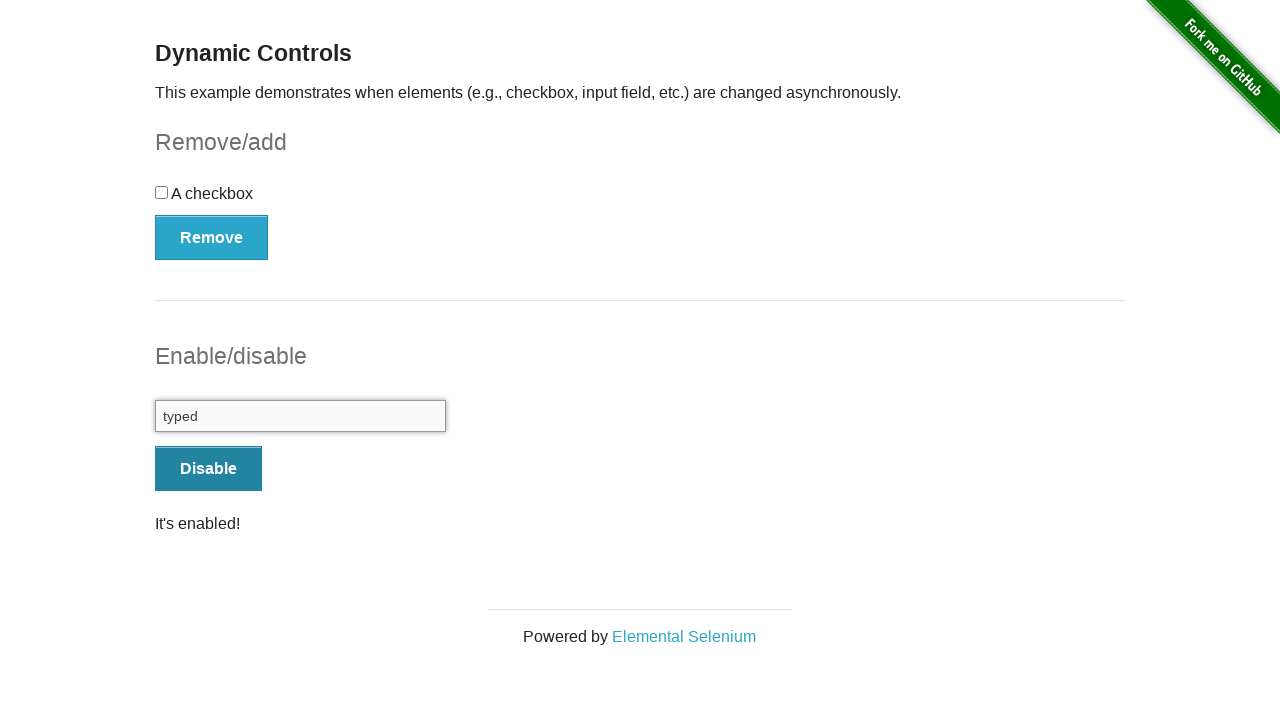